Tests sorting the Due column in ascending order on the second table using semantic class selectors for better maintainability

Starting URL: http://the-internet.herokuapp.com/tables

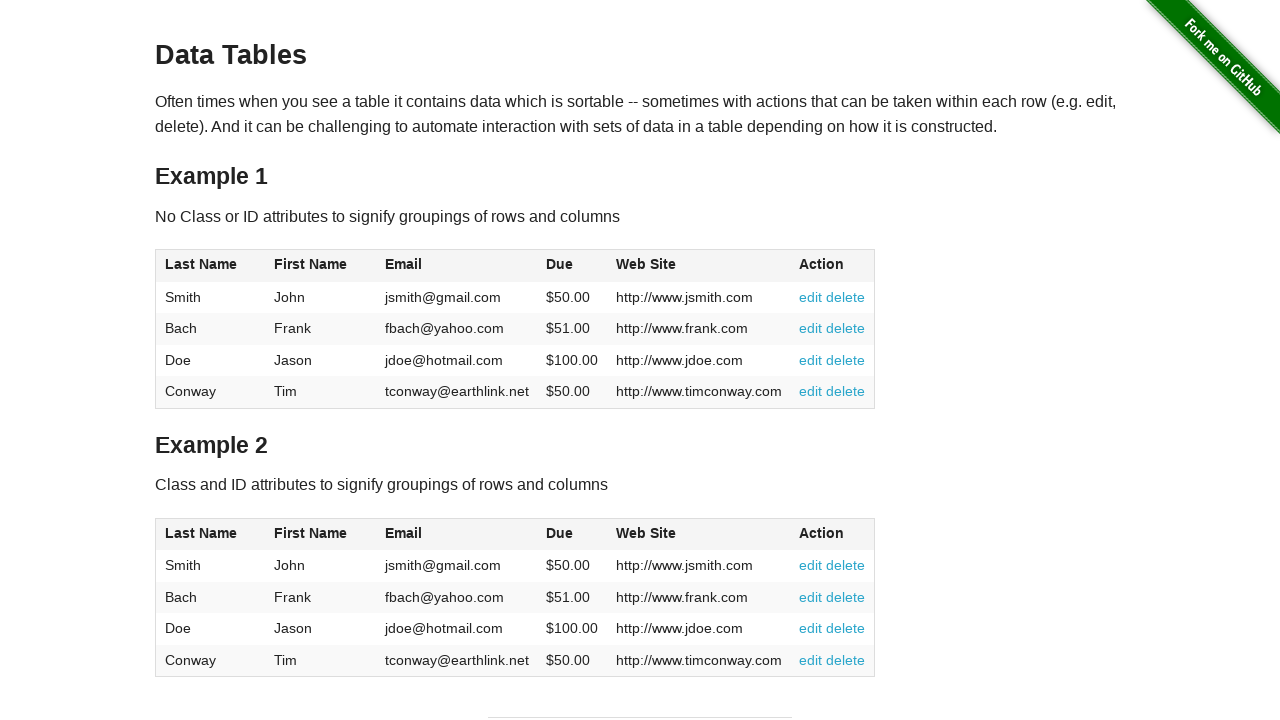

Clicked the Due column header on table2 to sort at (560, 533) on #table2 thead .dues
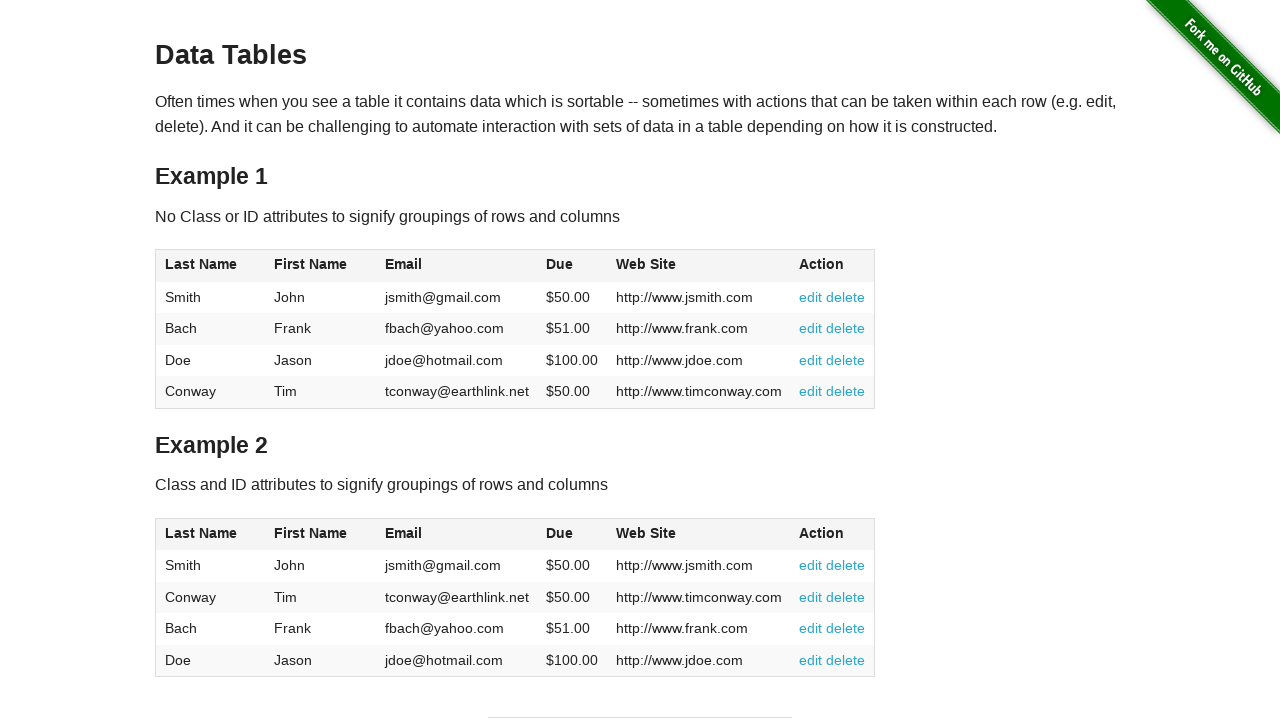

Due column data loaded in table2 tbody
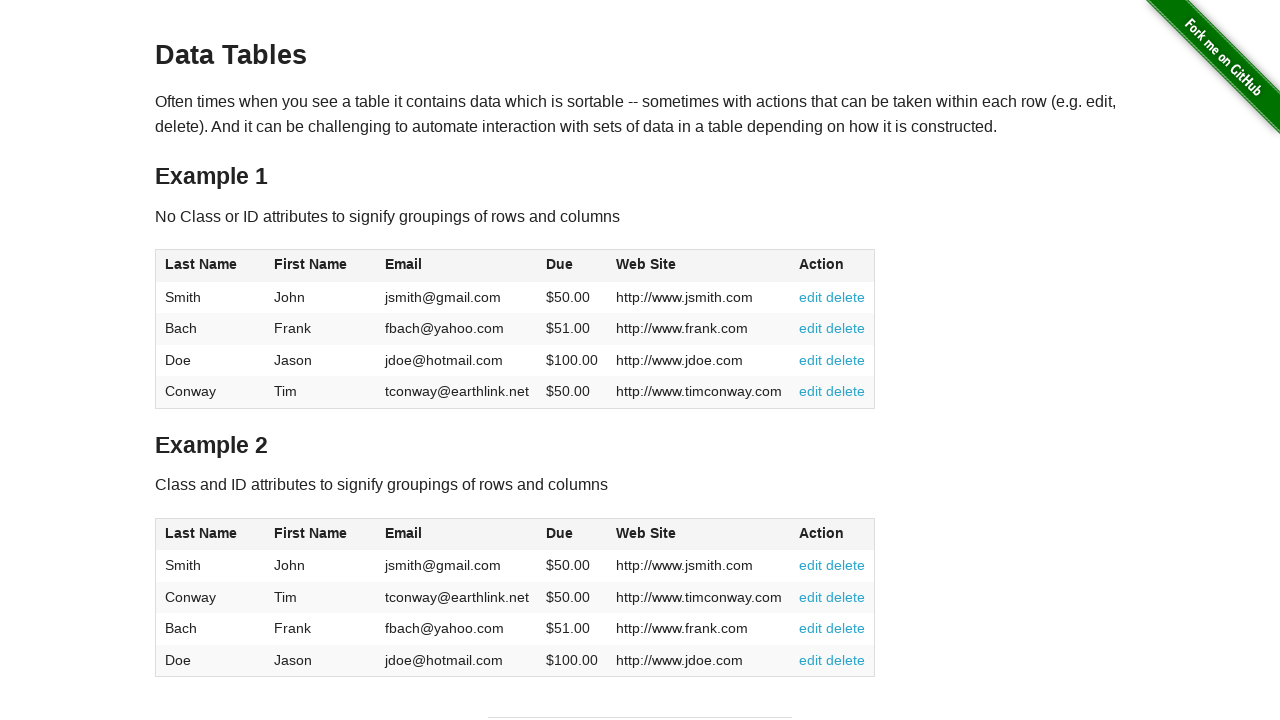

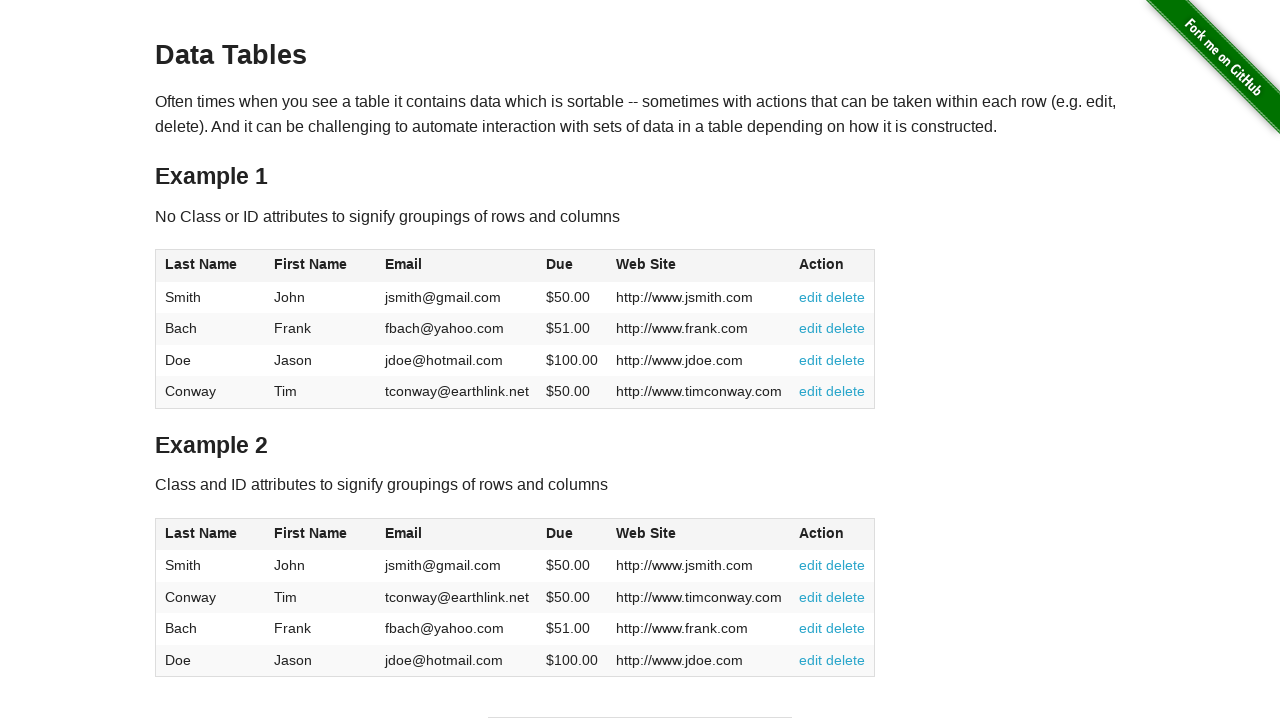